Tests checkbox functionality on W3C ARIA example page by clicking on a specific checkbox item

Starting URL: https://www.w3.org/WAI/ARIA/apg/patterns/checkbox/examples/checkbox/

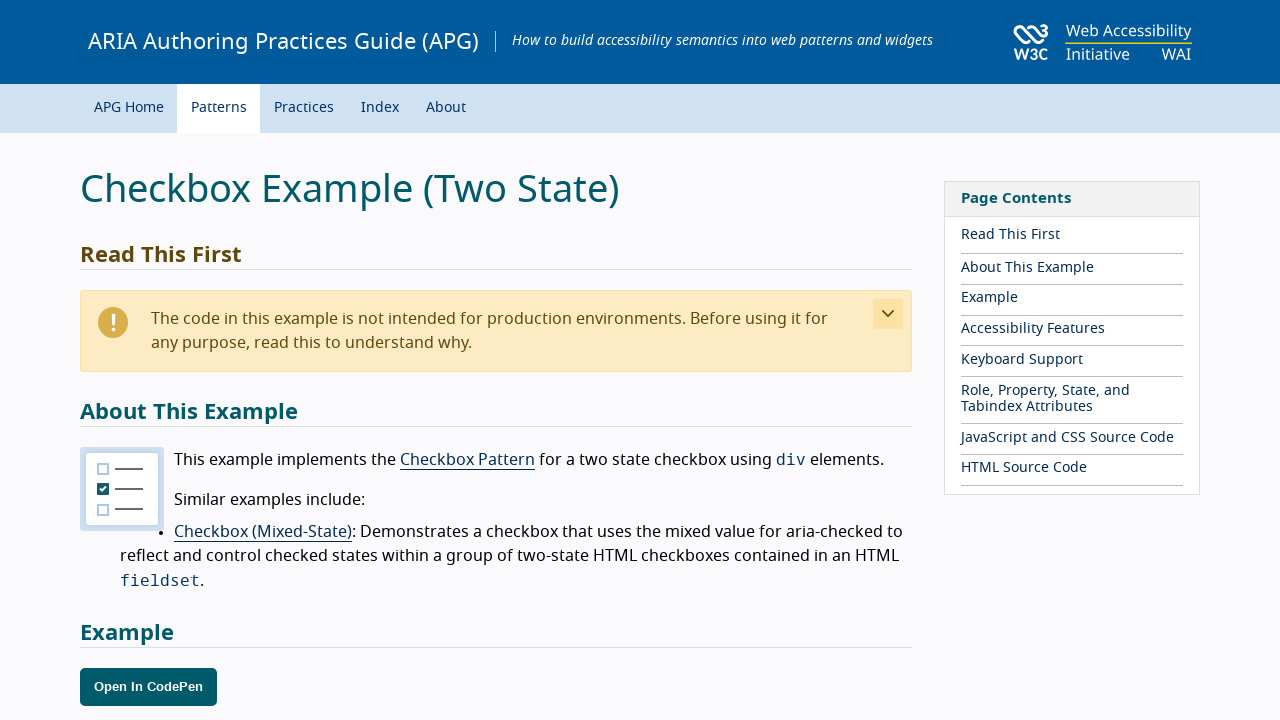

Clicked on the Tomato checkbox item at (142, 361) on xpath=//div[text()='Tomato']
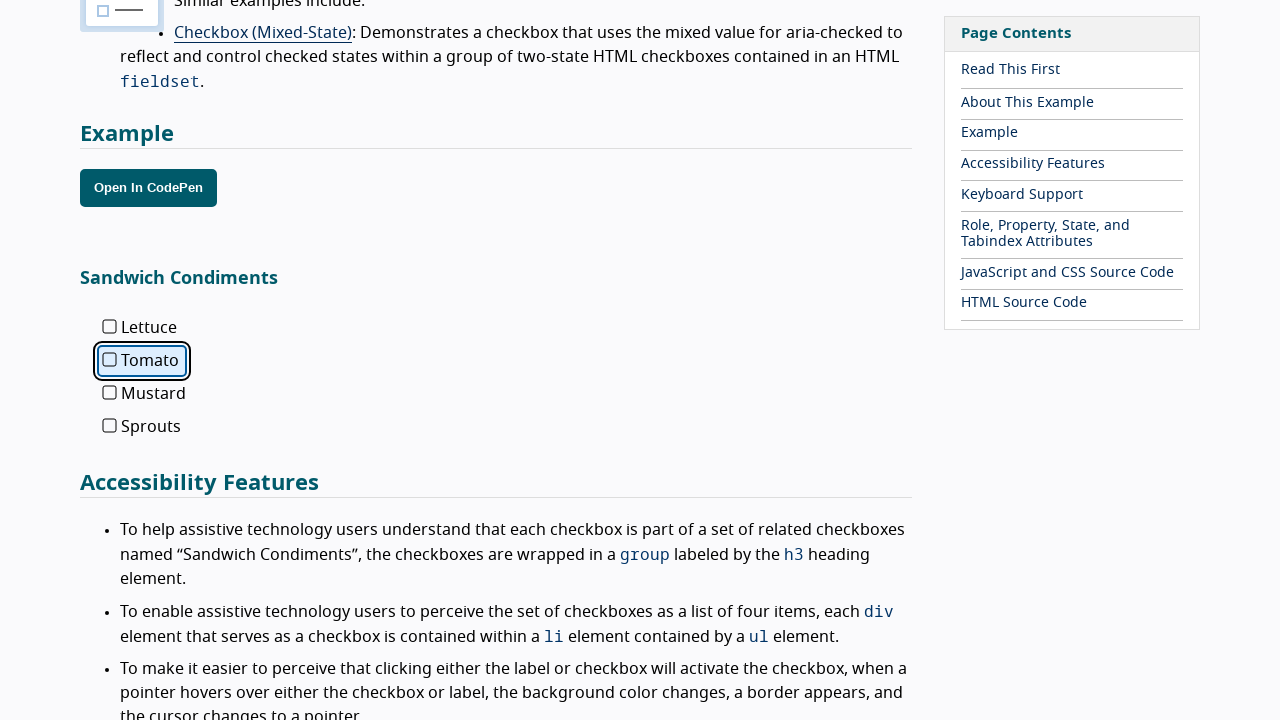

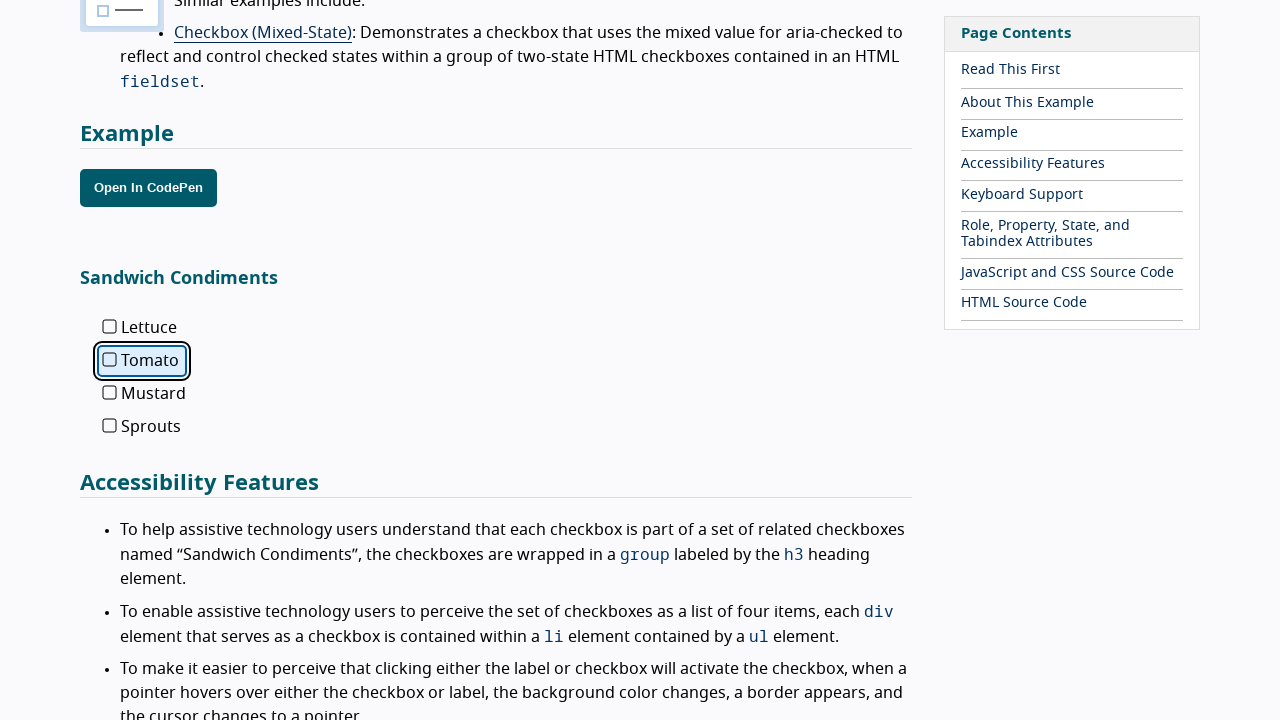